Tests jQuery UI custom dropdown selections by clicking on dropdowns and selecting specific options from Speed, Files, Number, and Salutation menus

Starting URL: https://jqueryui.com/resources/demos/selectmenu/default.html

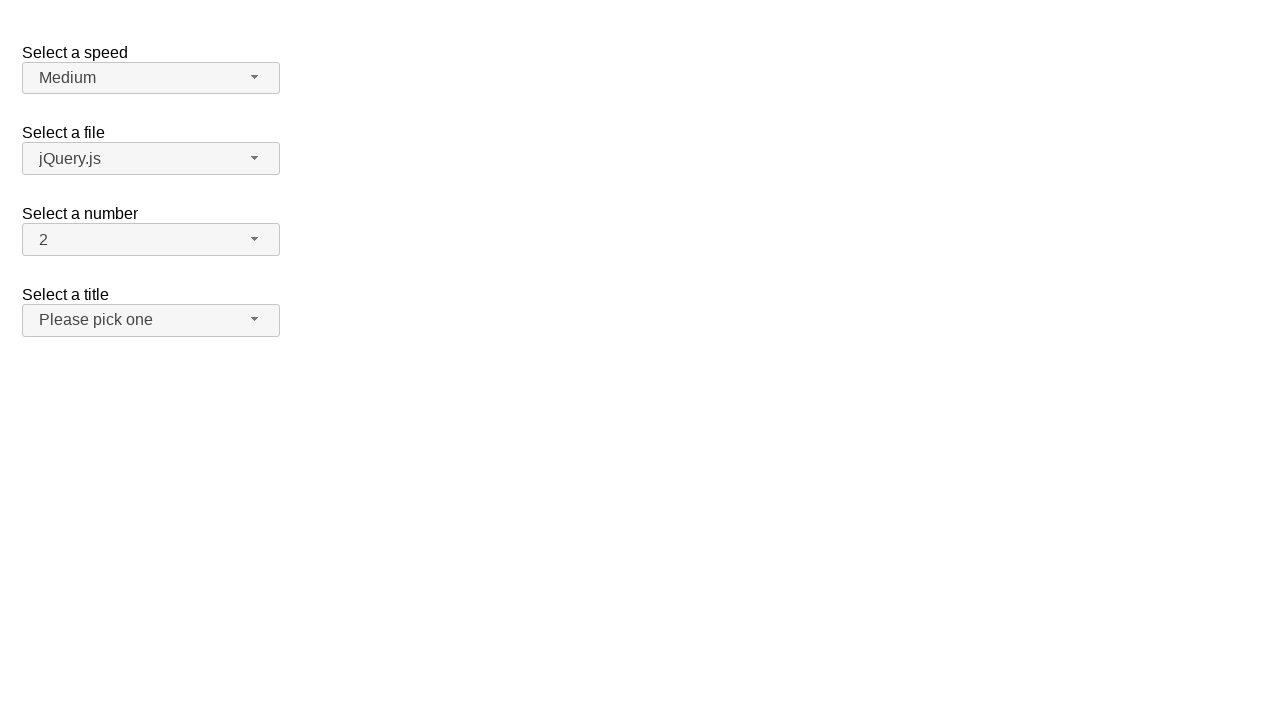

Clicked Speed dropdown button at (151, 78) on span#speed-button
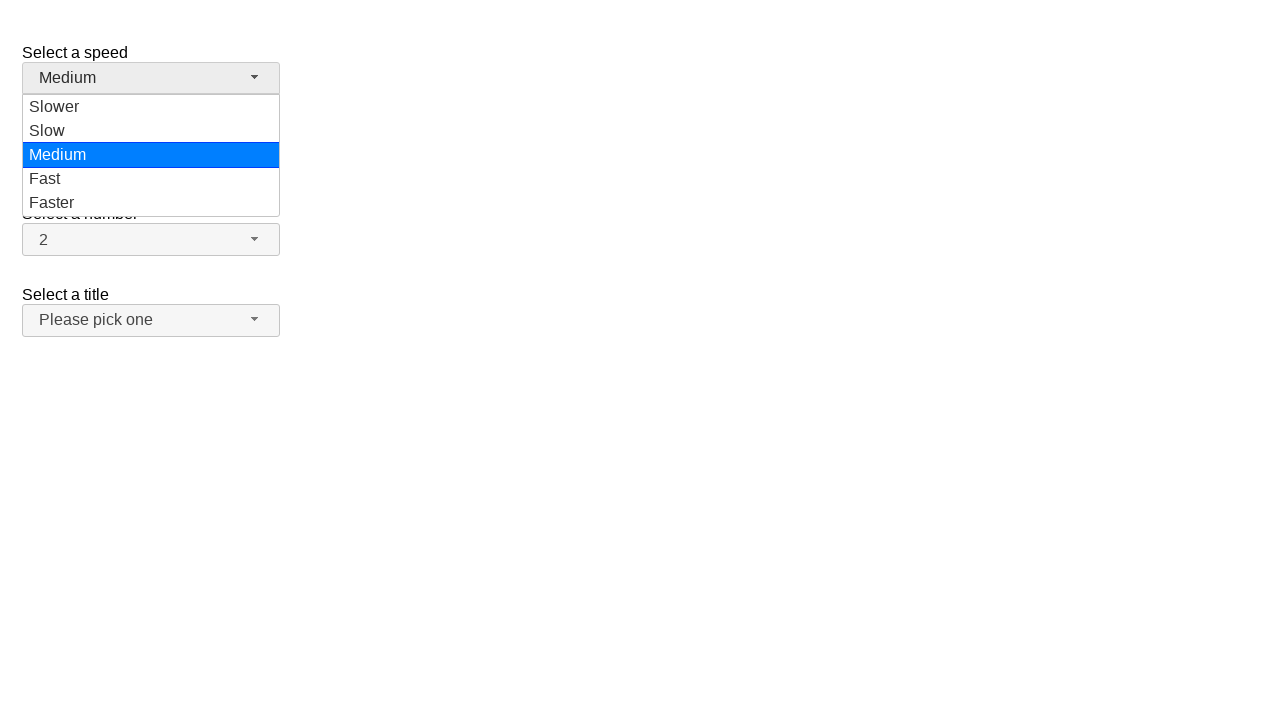

Speed dropdown menu became visible
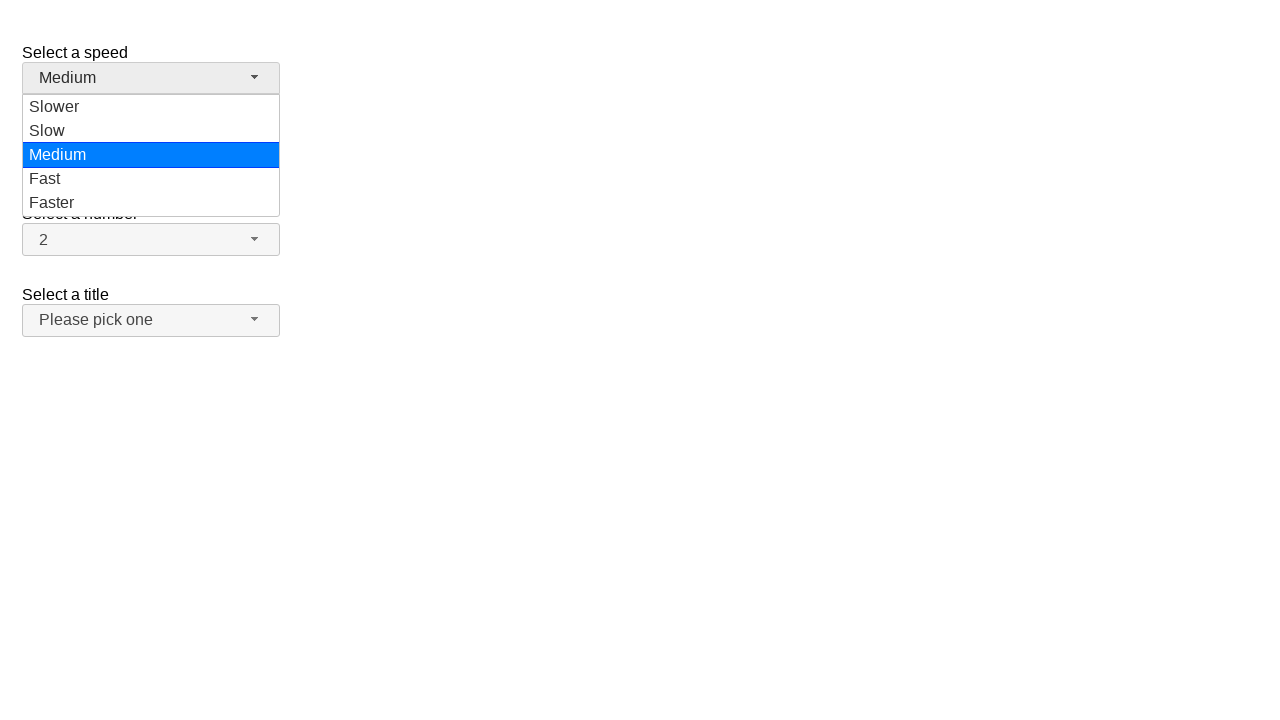

Selected 'Faster' option from Speed dropdown at (151, 203) on ul#speed-menu>li>div:has-text('Faster')
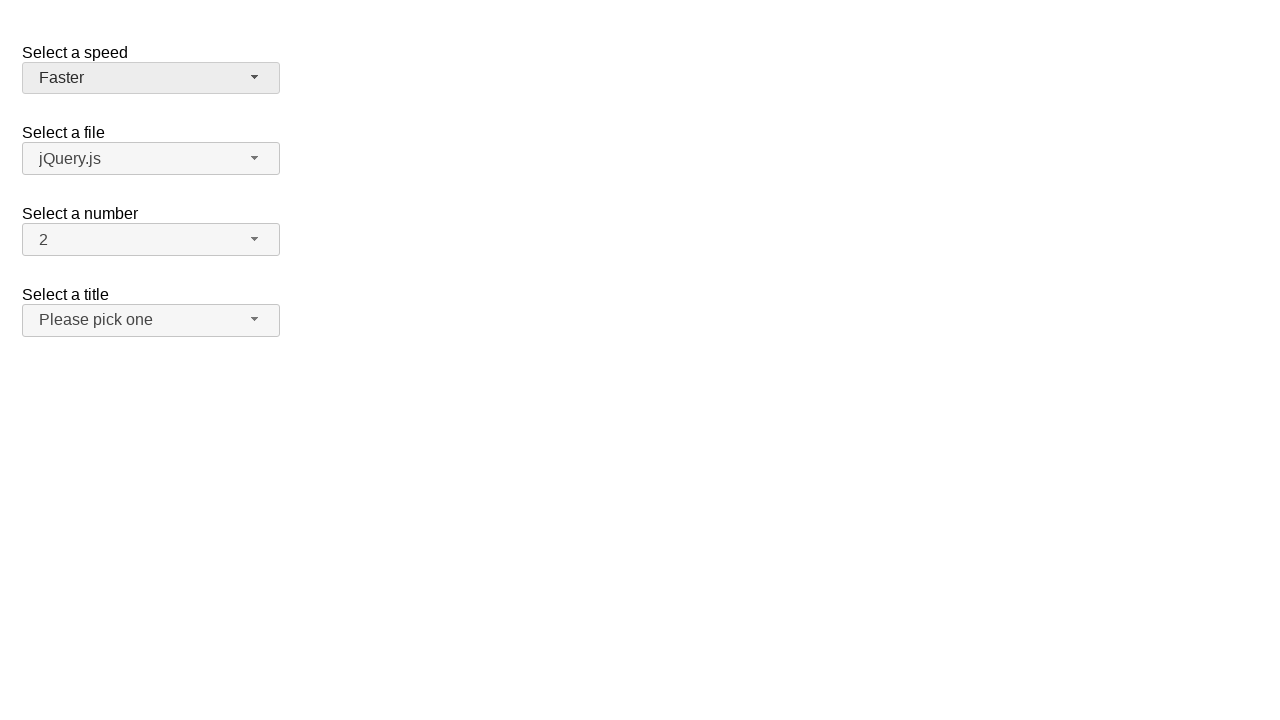

Verified Speed dropdown shows 'Faster' as selected
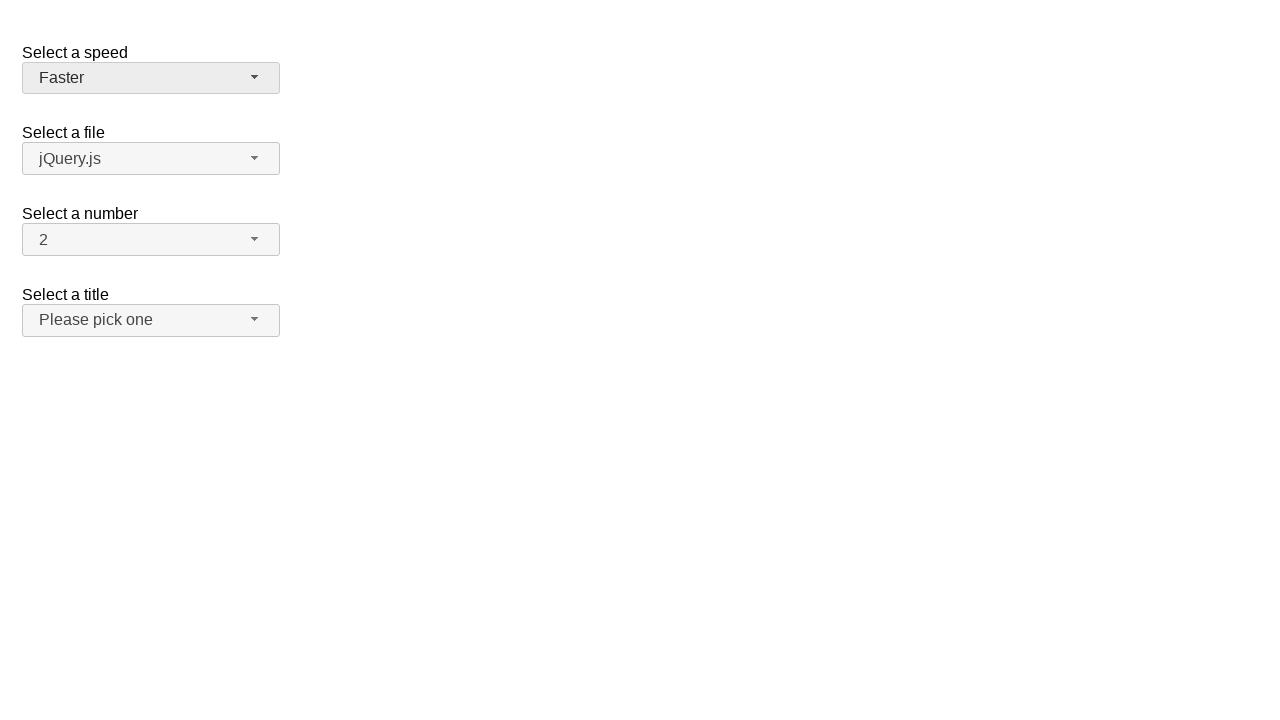

Clicked Files dropdown button at (151, 159) on span#files-button
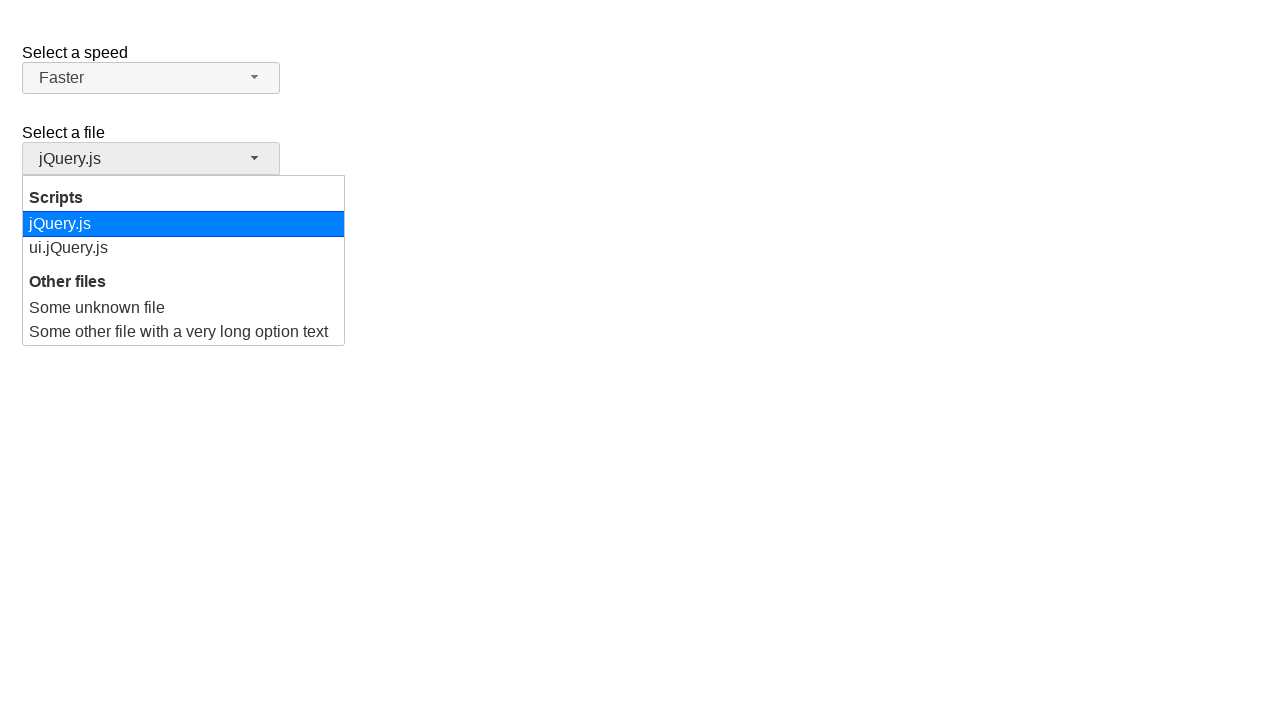

Files dropdown menu became visible
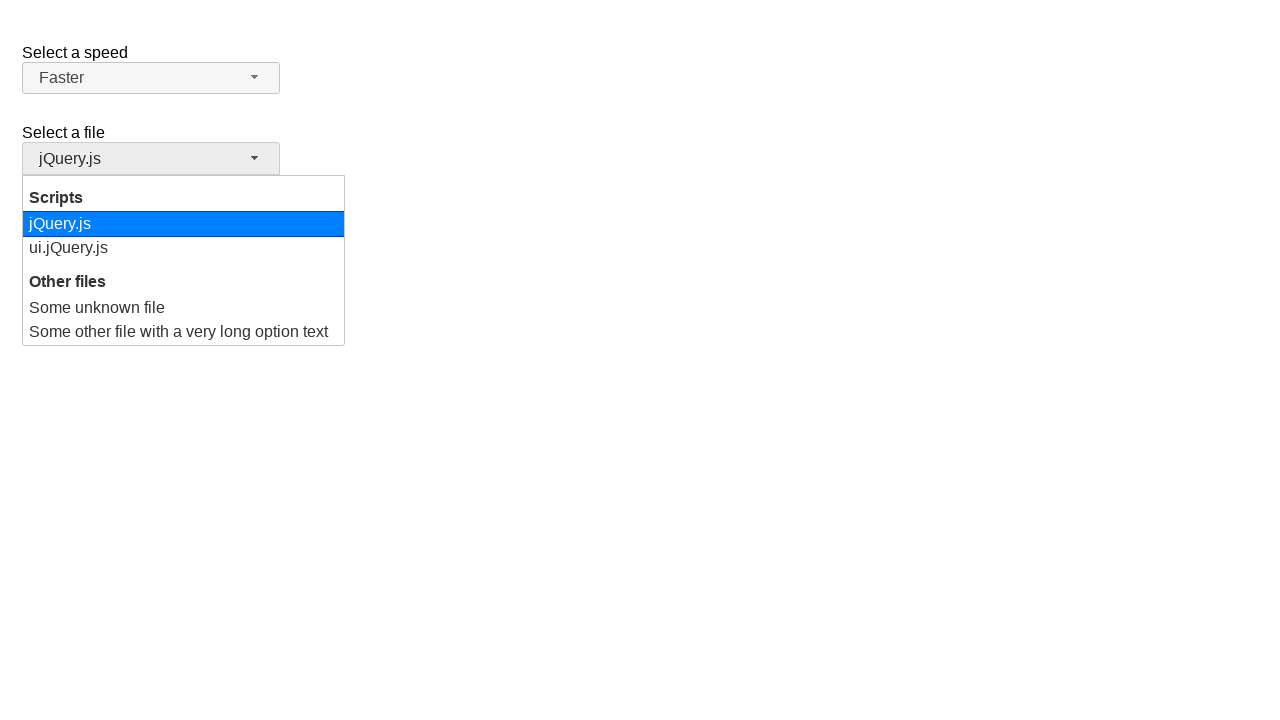

Selected 'ui.jQuery.js' option from Files dropdown at (184, 248) on ul#files-menu>li>div:has-text('ui.jQuery.js')
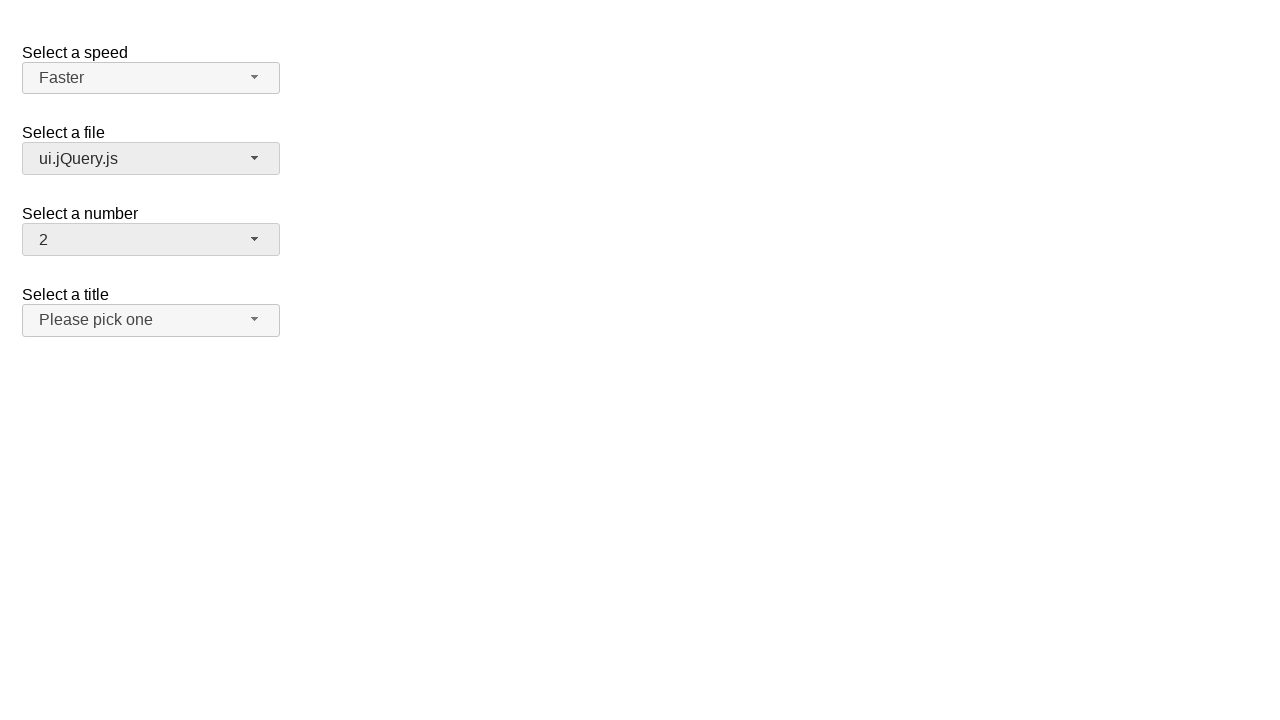

Verified Files dropdown shows 'ui.jQuery.js' as selected
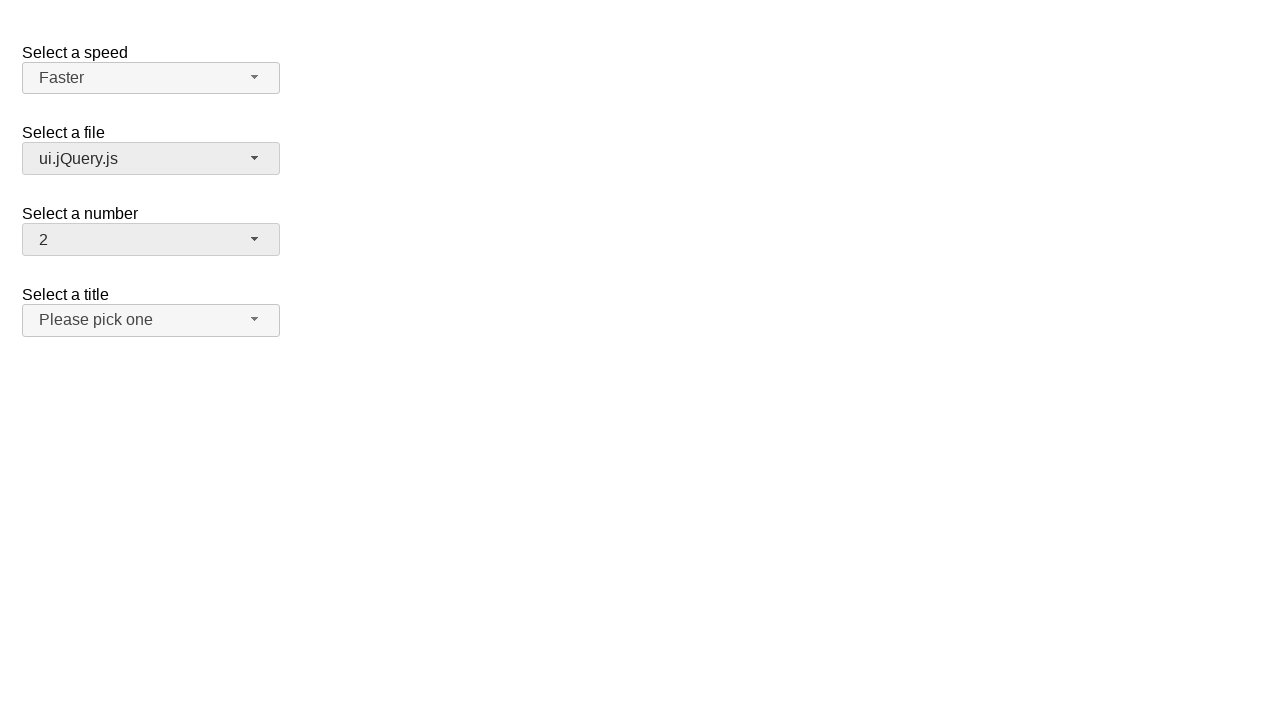

Clicked Number dropdown button at (151, 240) on span#number-button
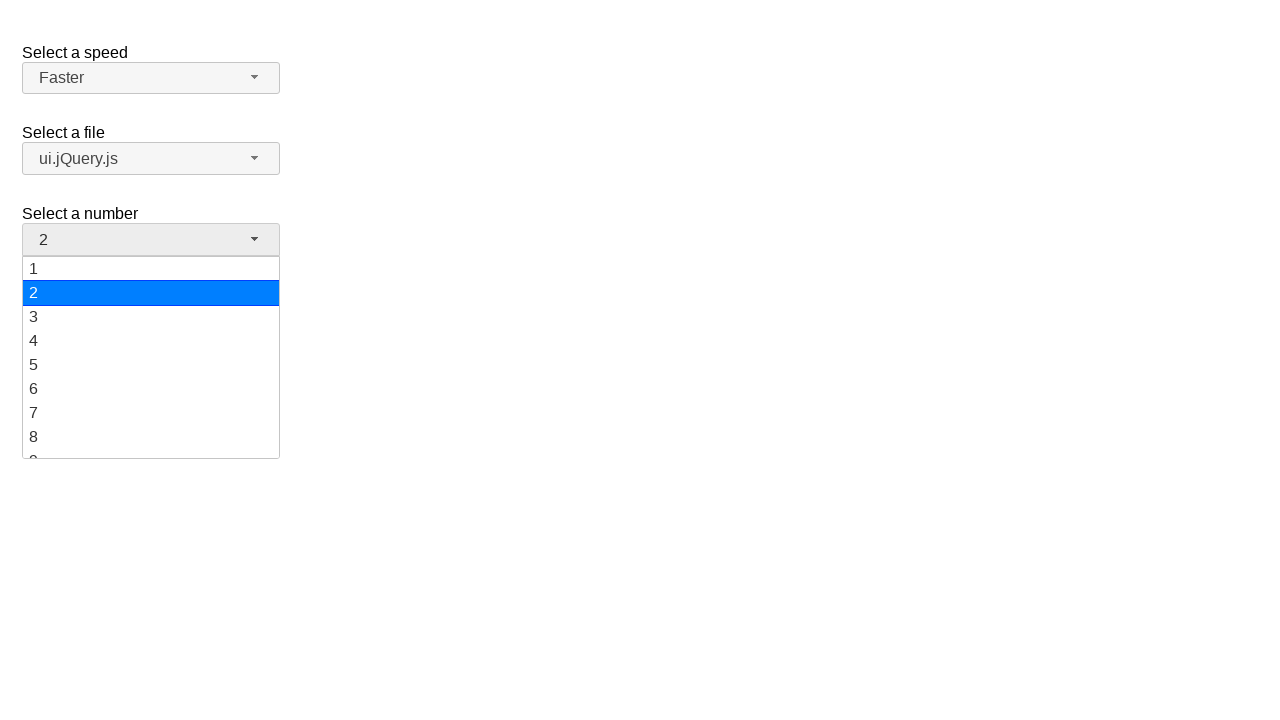

Number dropdown menu became visible
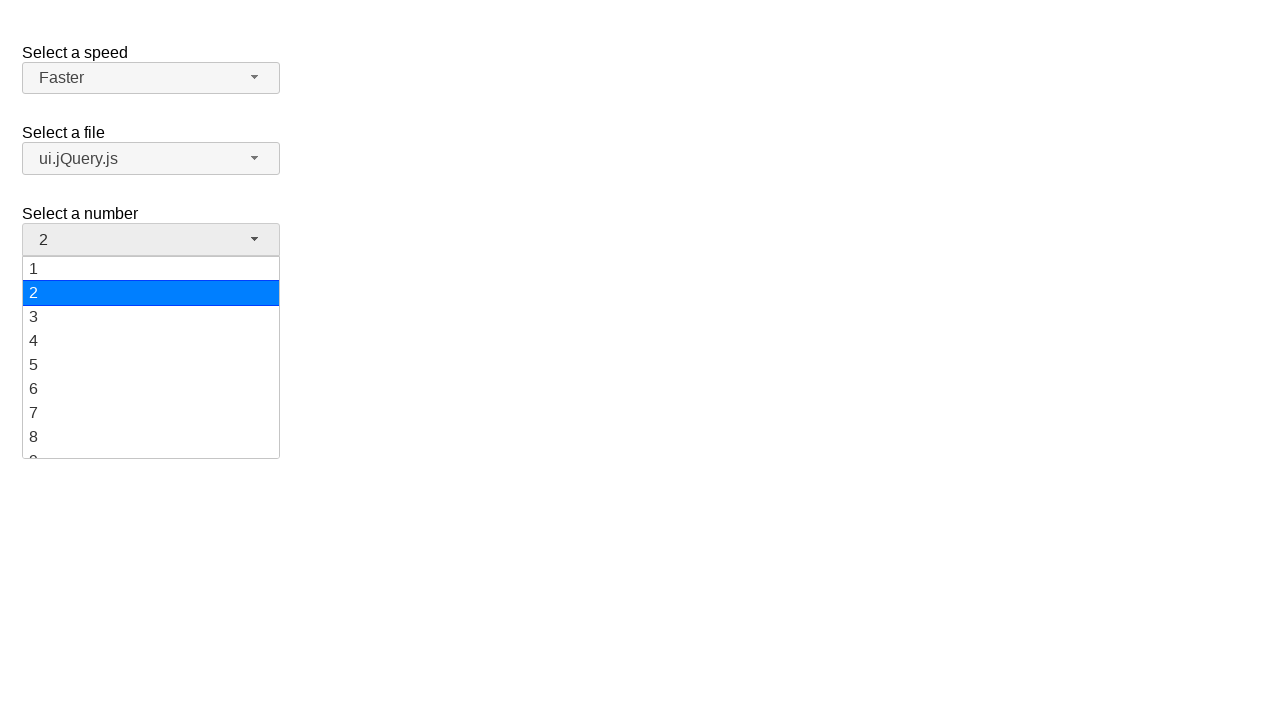

Selected '2' option from Number dropdown at (151, 293) on ul#number-menu>li>div:has-text('2')
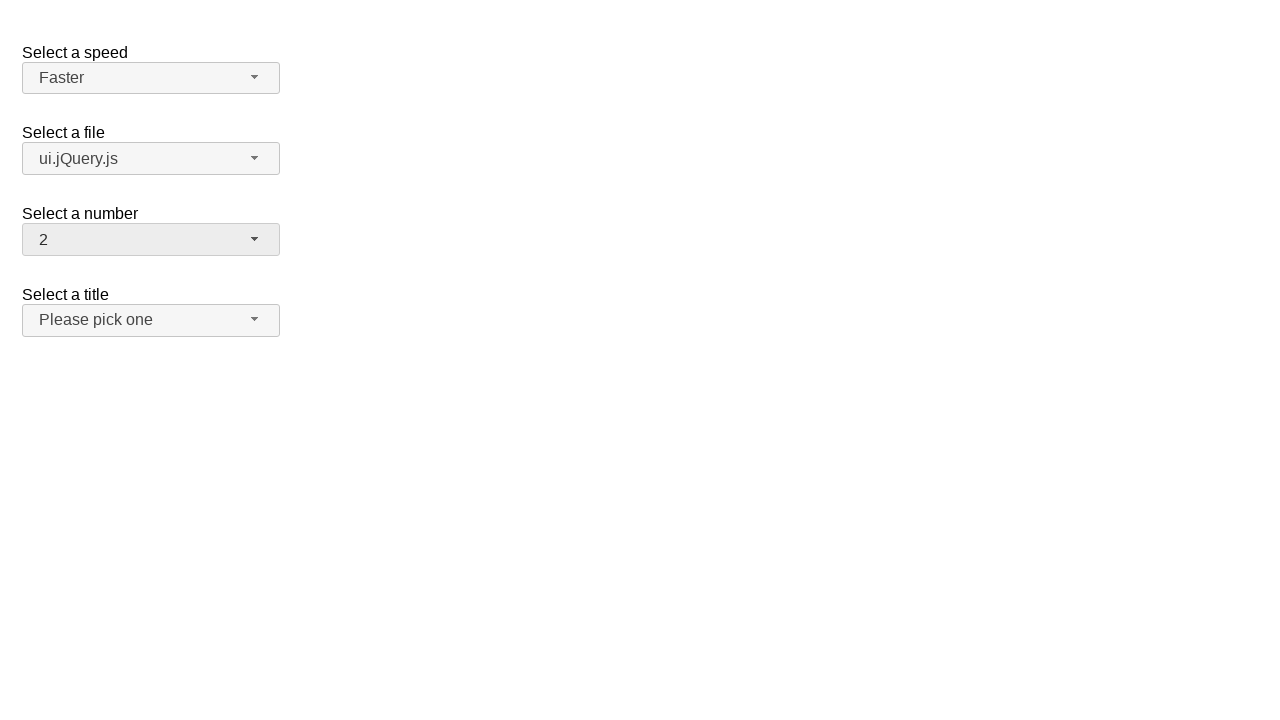

Verified Number dropdown shows '2' as selected
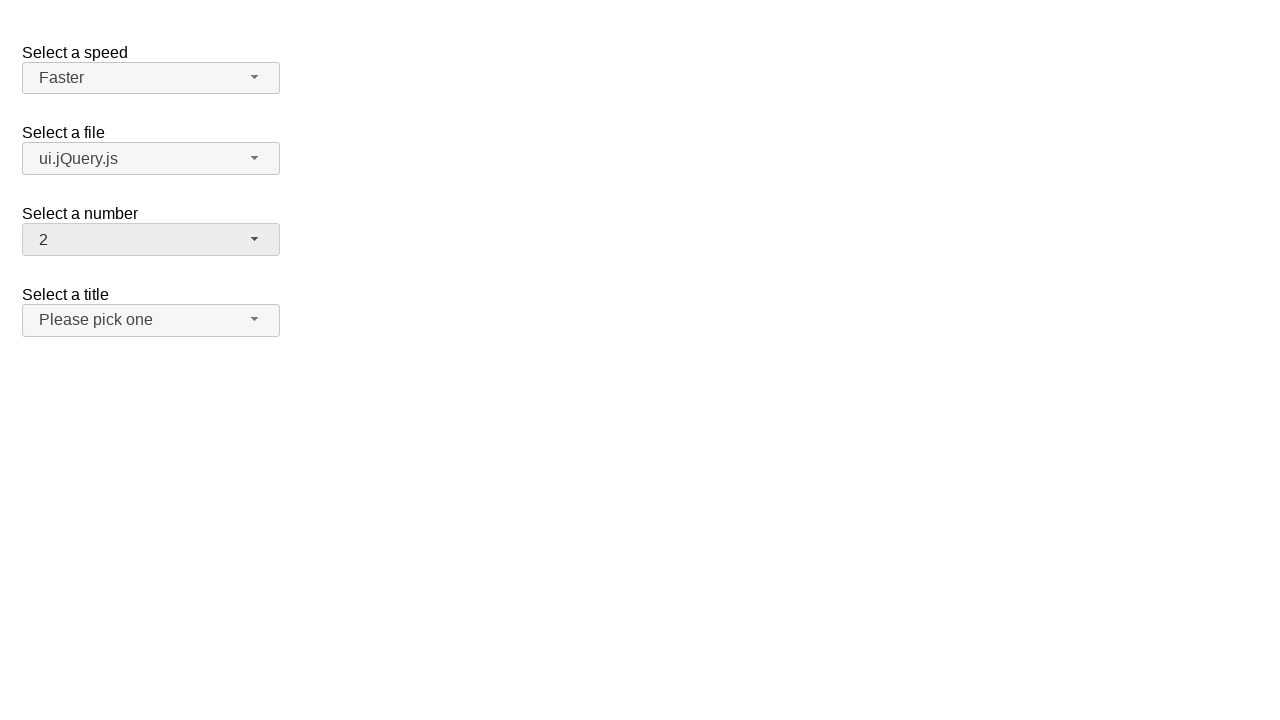

Clicked Salutation dropdown button at (151, 320) on span#salutation-button
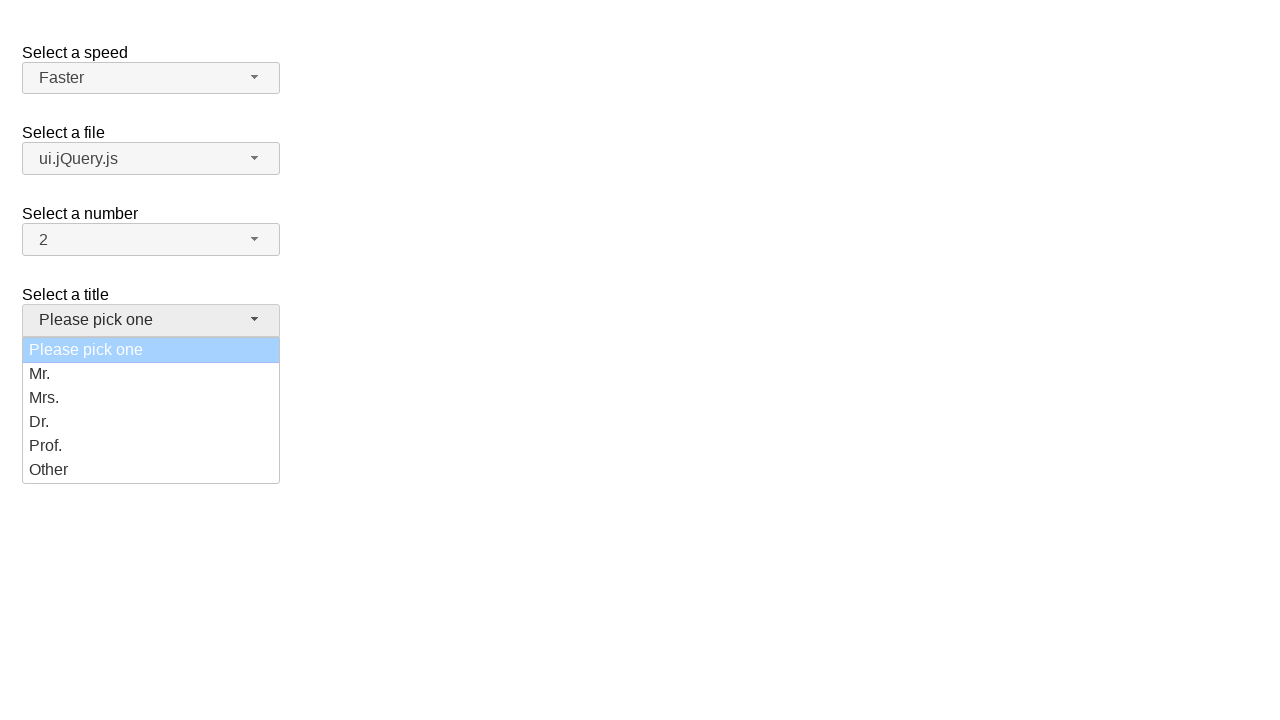

Salutation dropdown menu became visible
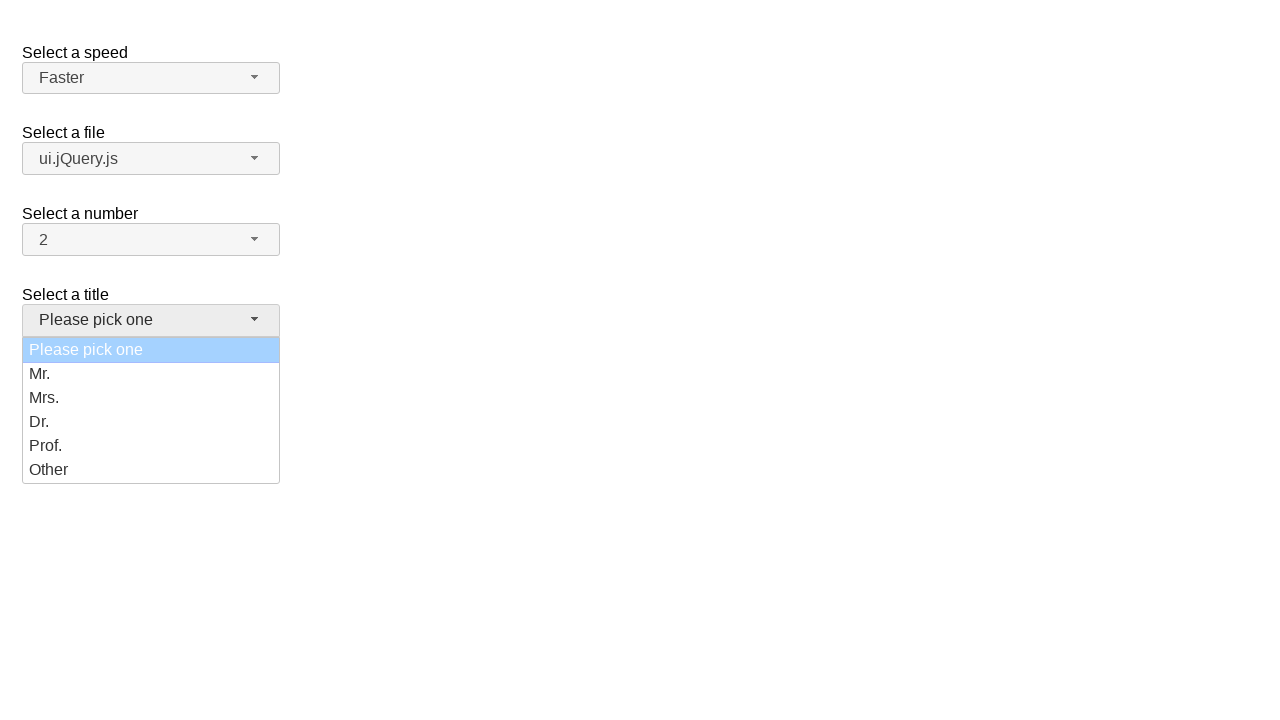

Selected 'Mr.' option from Salutation dropdown at (151, 374) on ul#salutation-menu>li>div:has-text('Mr.')
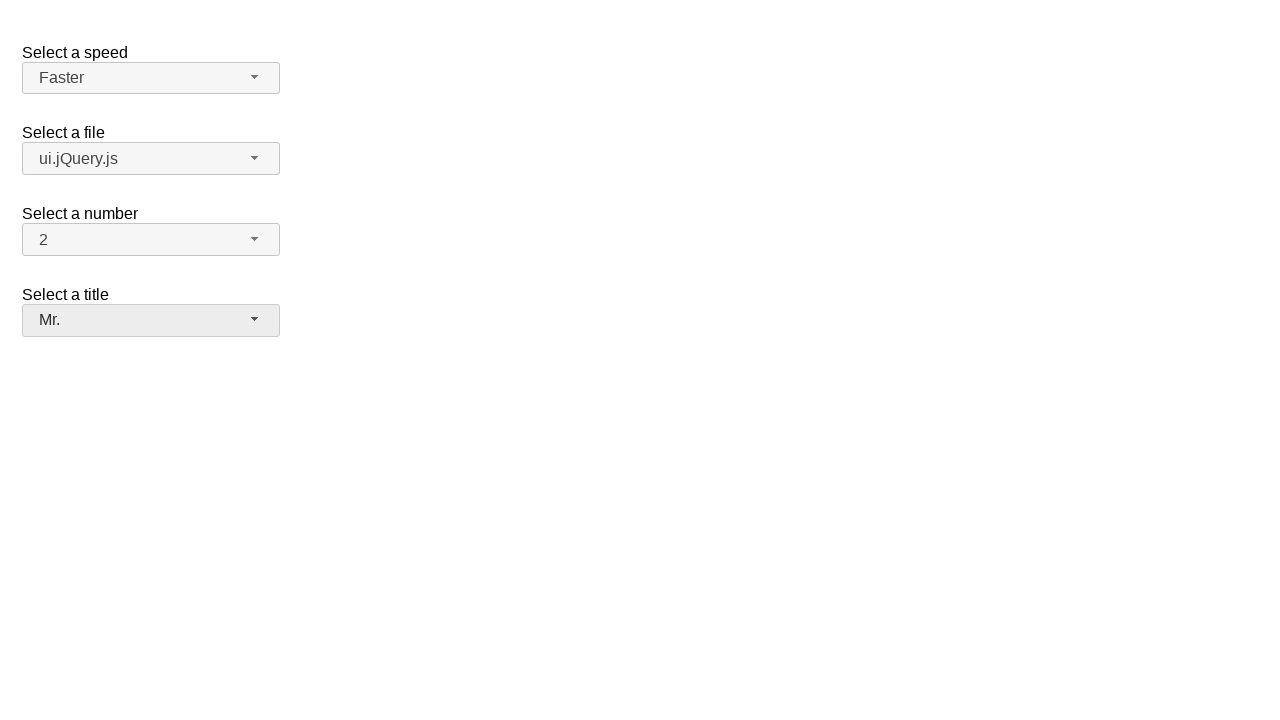

Verified Salutation dropdown shows 'Mr.' as selected
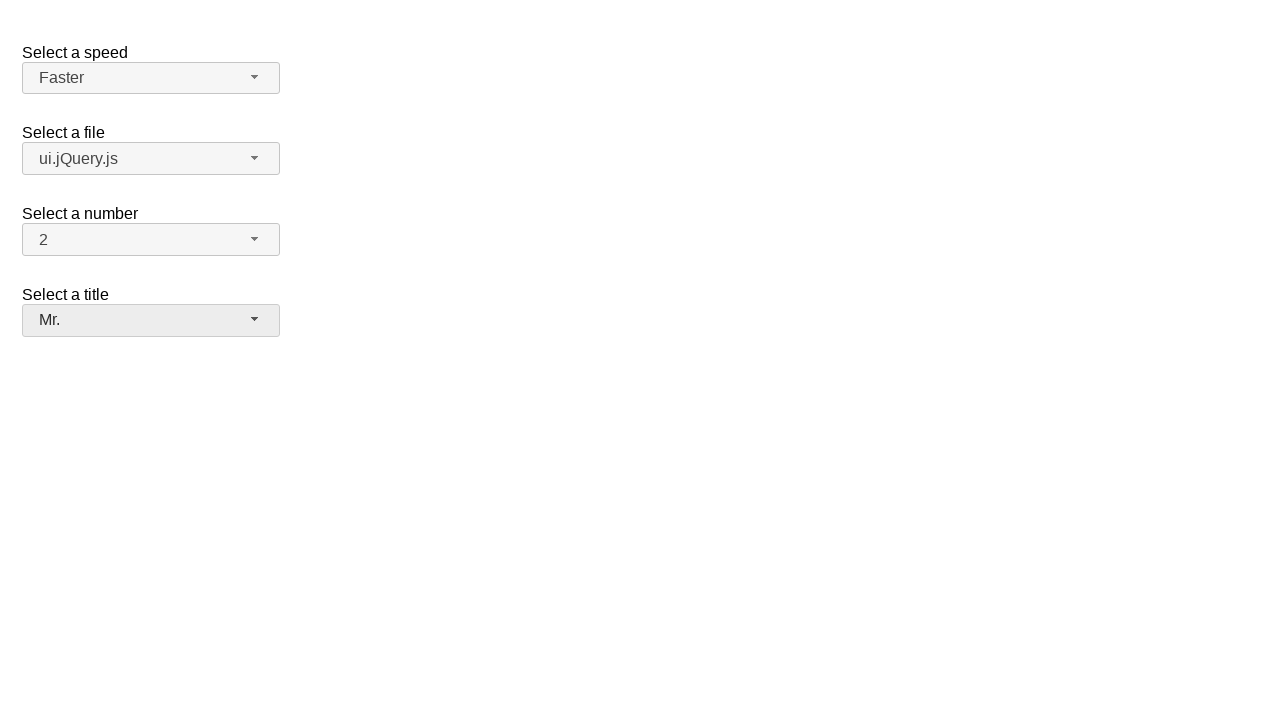

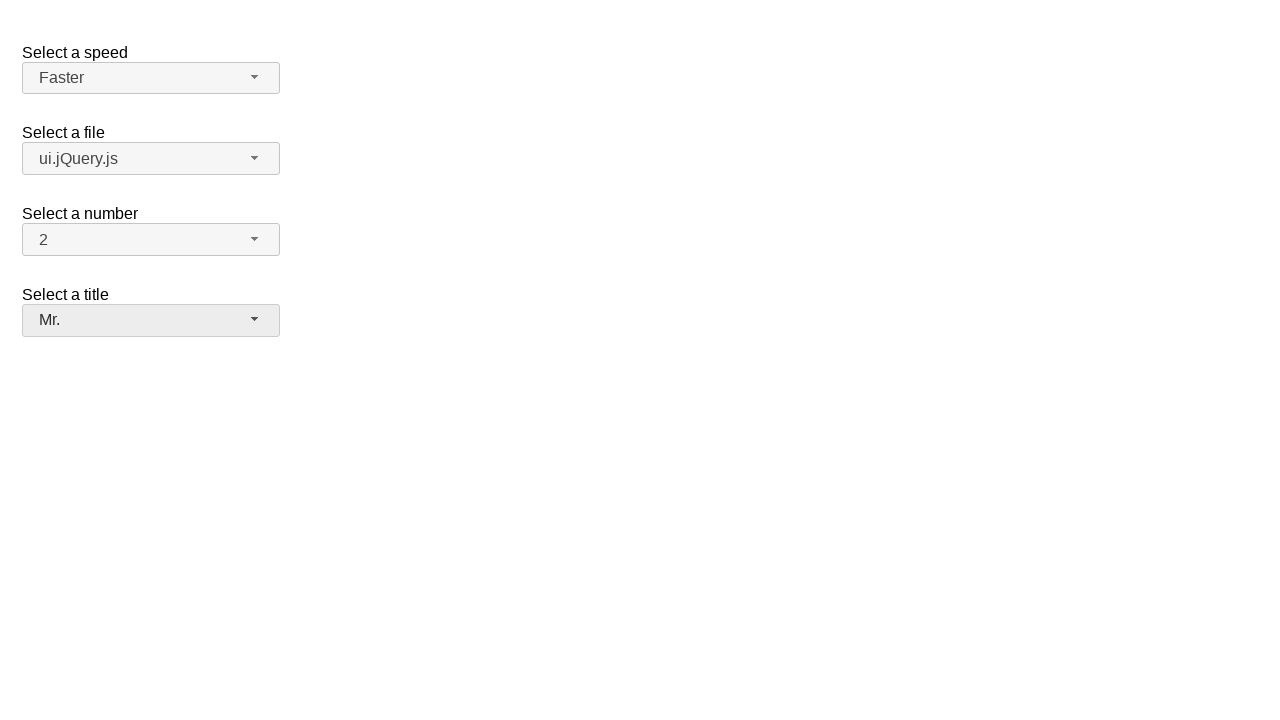